Tests browser navigation methods by visiting multiple URLs and using back, forward, and refresh navigation controls

Starting URL: https://www.netmeds.com/

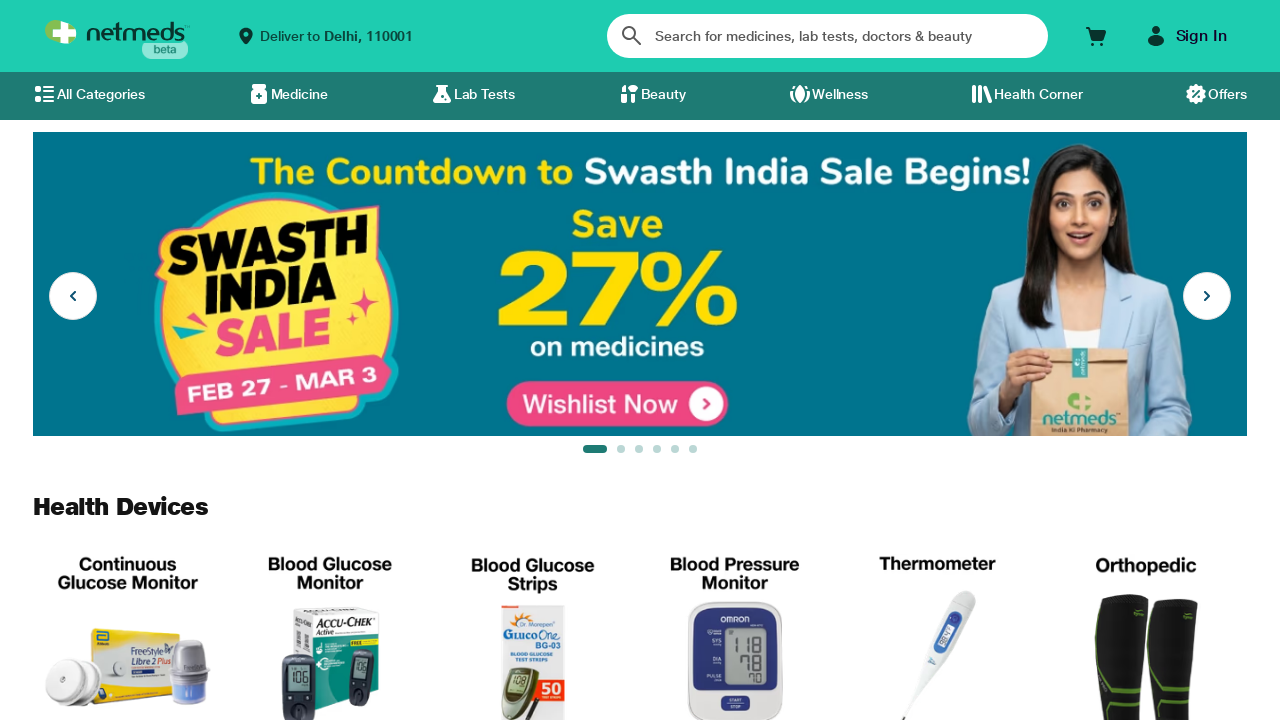

Navigated to https://www.hotstar.com/in
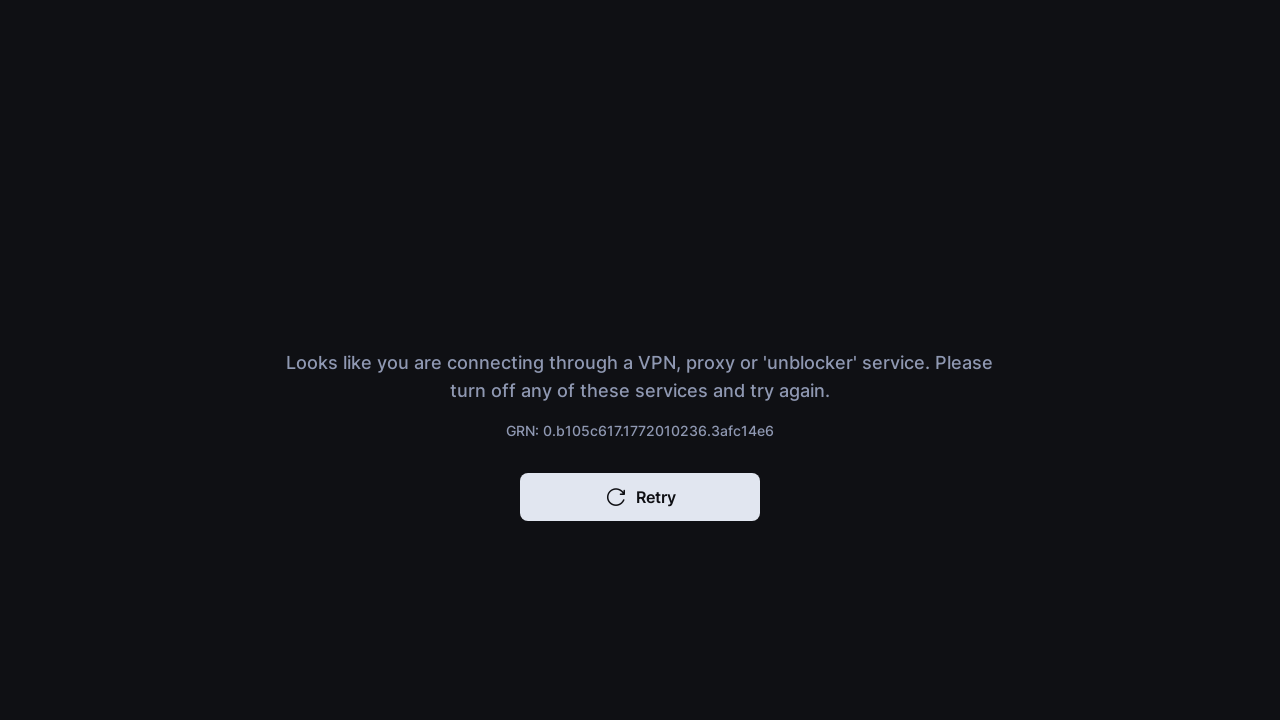

Navigated back to previous page (Netmeds)
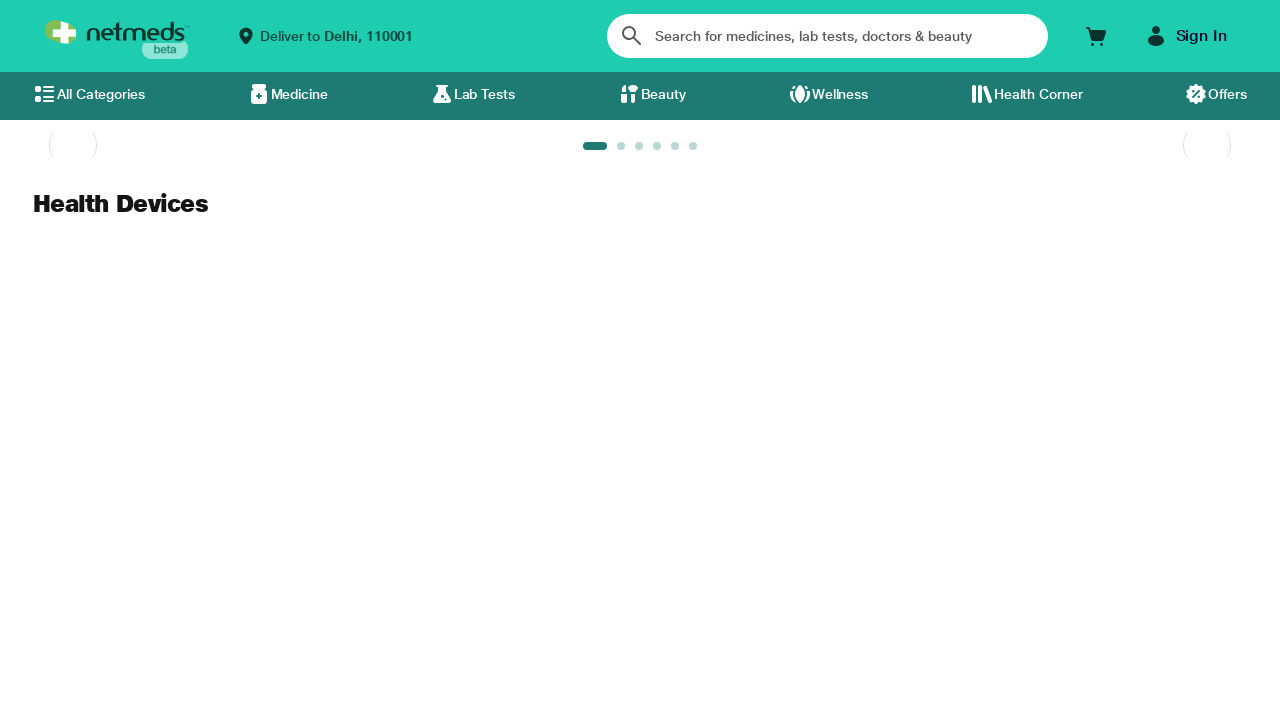

Navigated forward to Hotstar
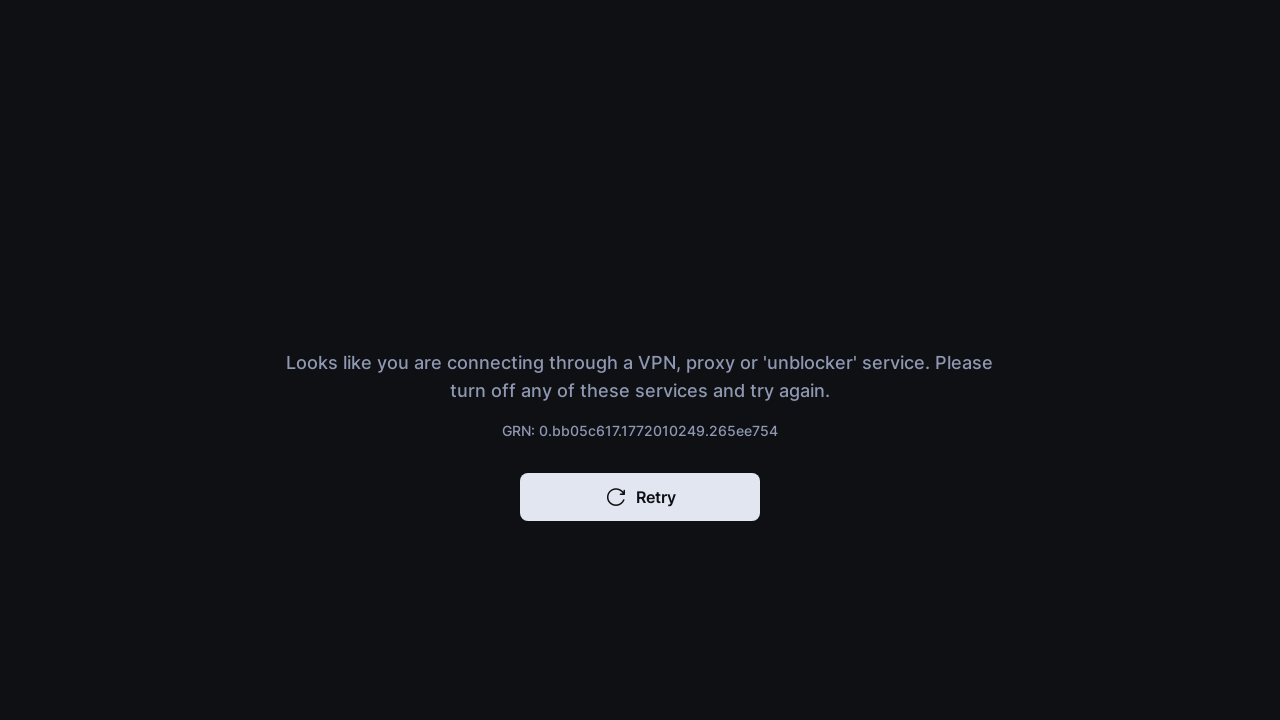

Refreshed the current page
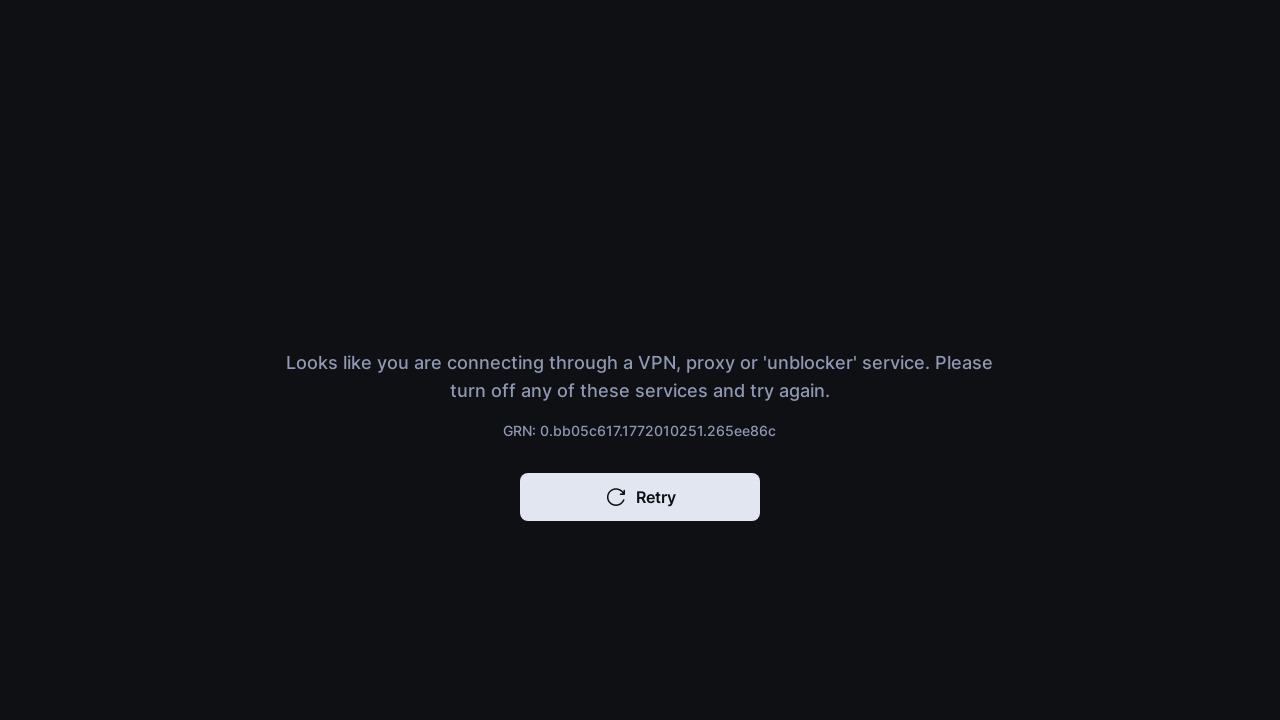

Navigated to https://www.edureka.co/
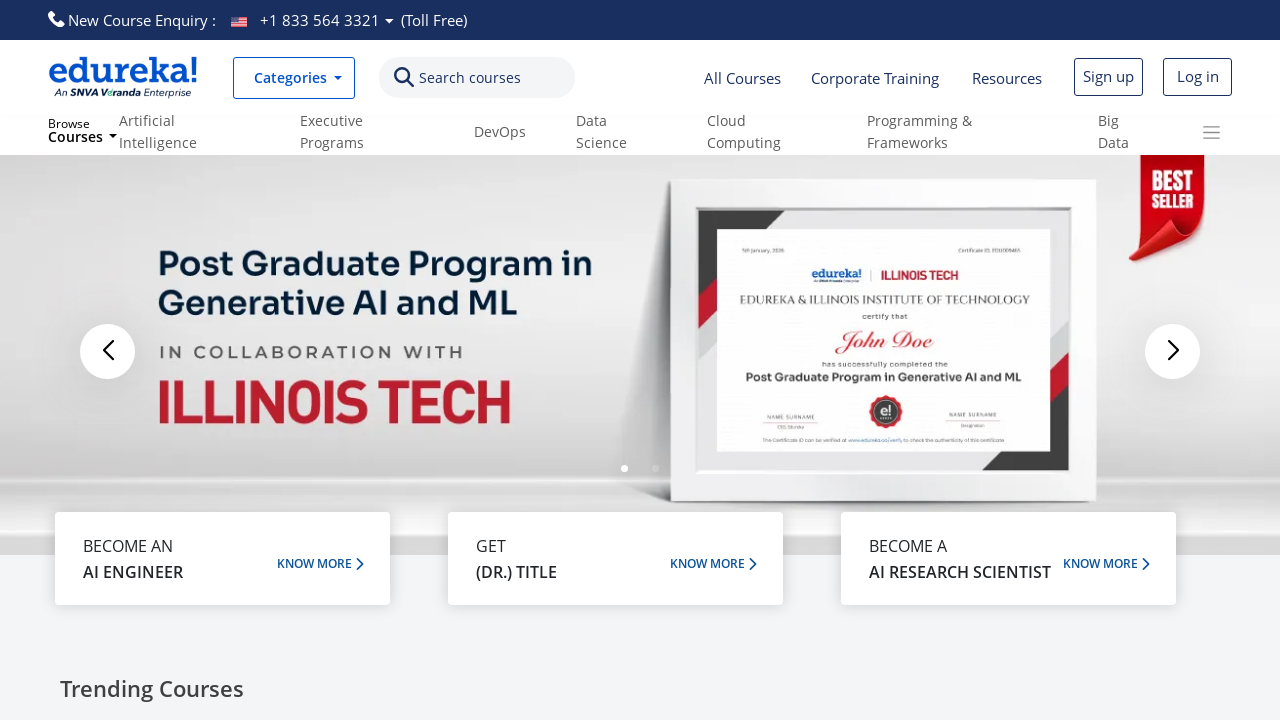

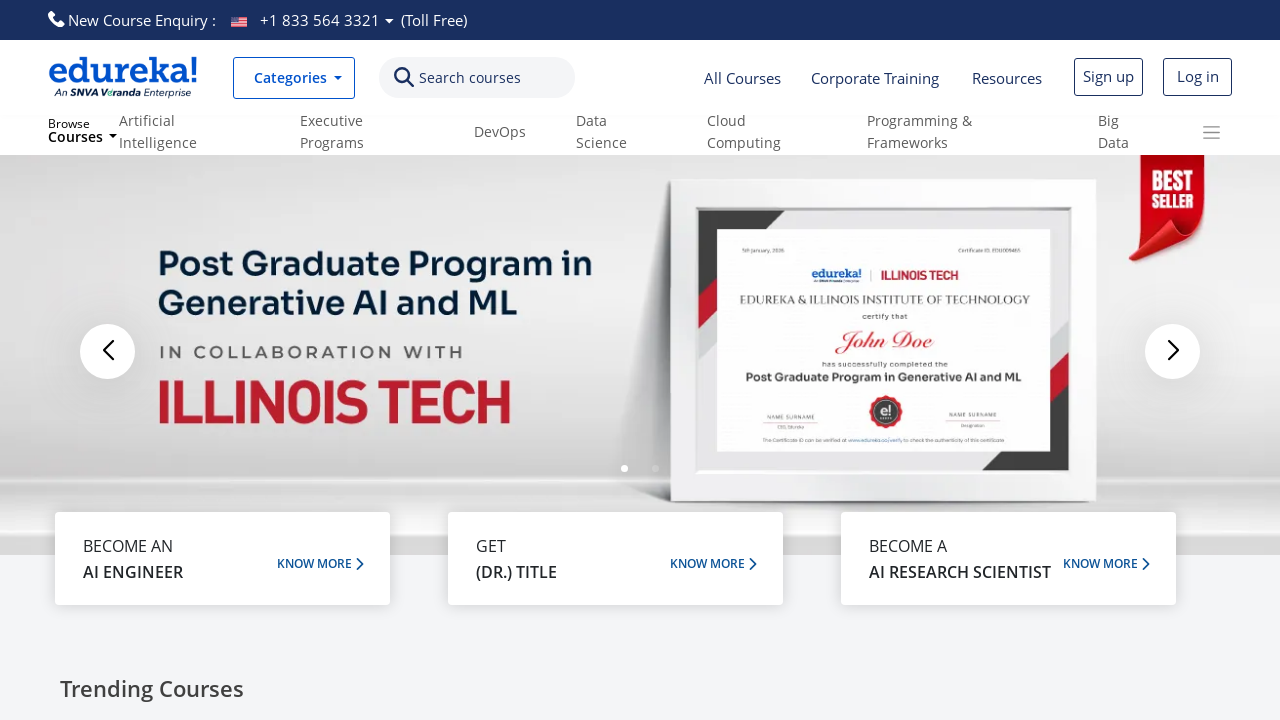